Tests basic locator functionality on DemoQA text box page by finding a textarea element and filling it with a name

Starting URL: https://demoqa.com/text-box

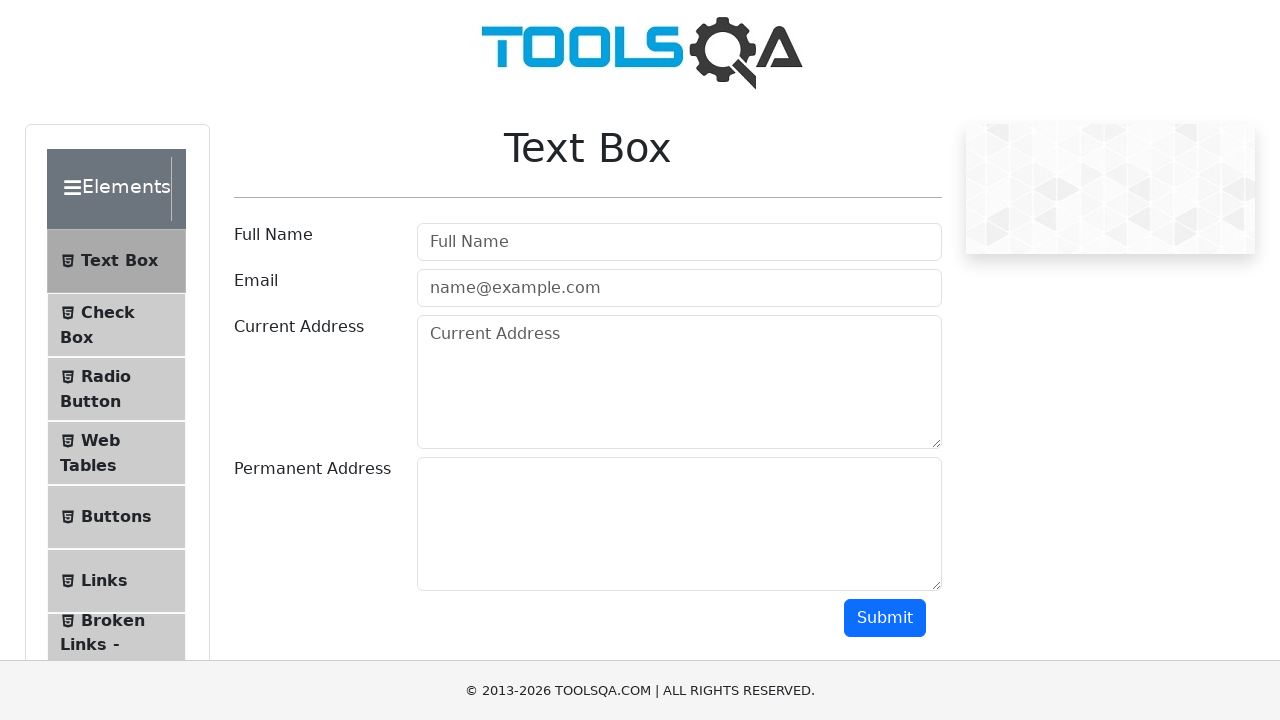

Filled textarea element with name 'John Doe' on (//textarea[@class='form-control'])[1]
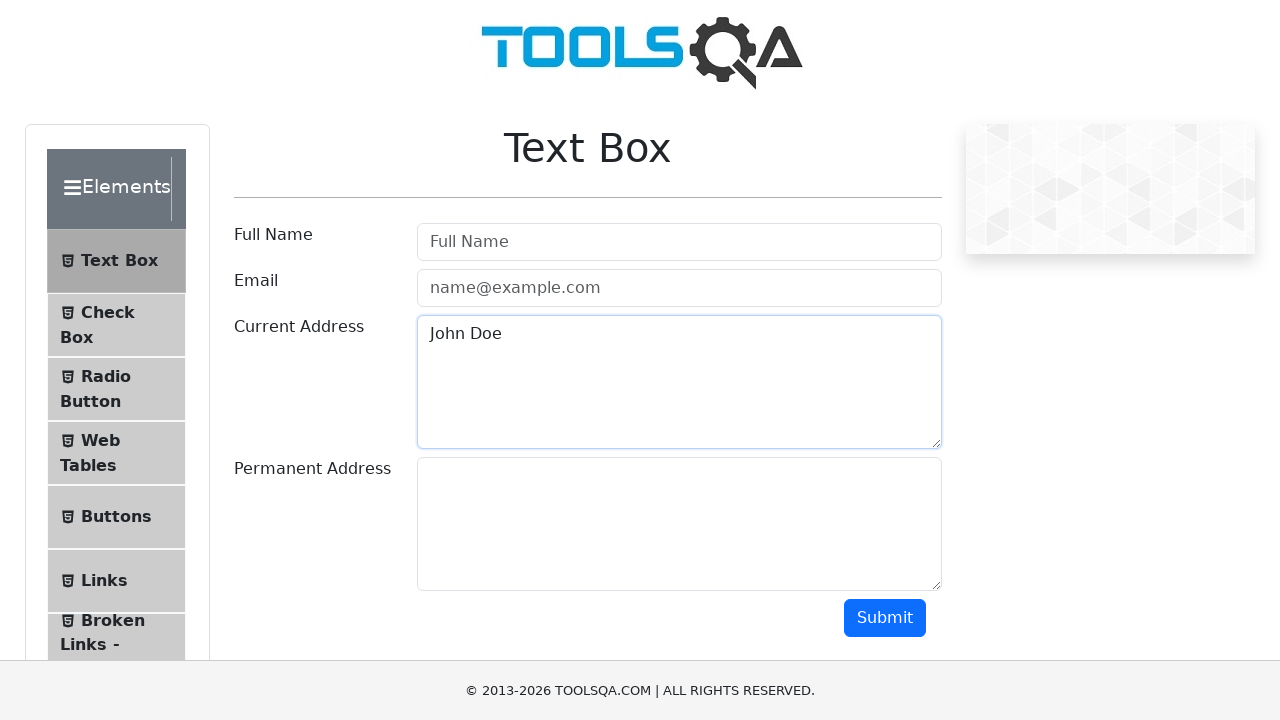

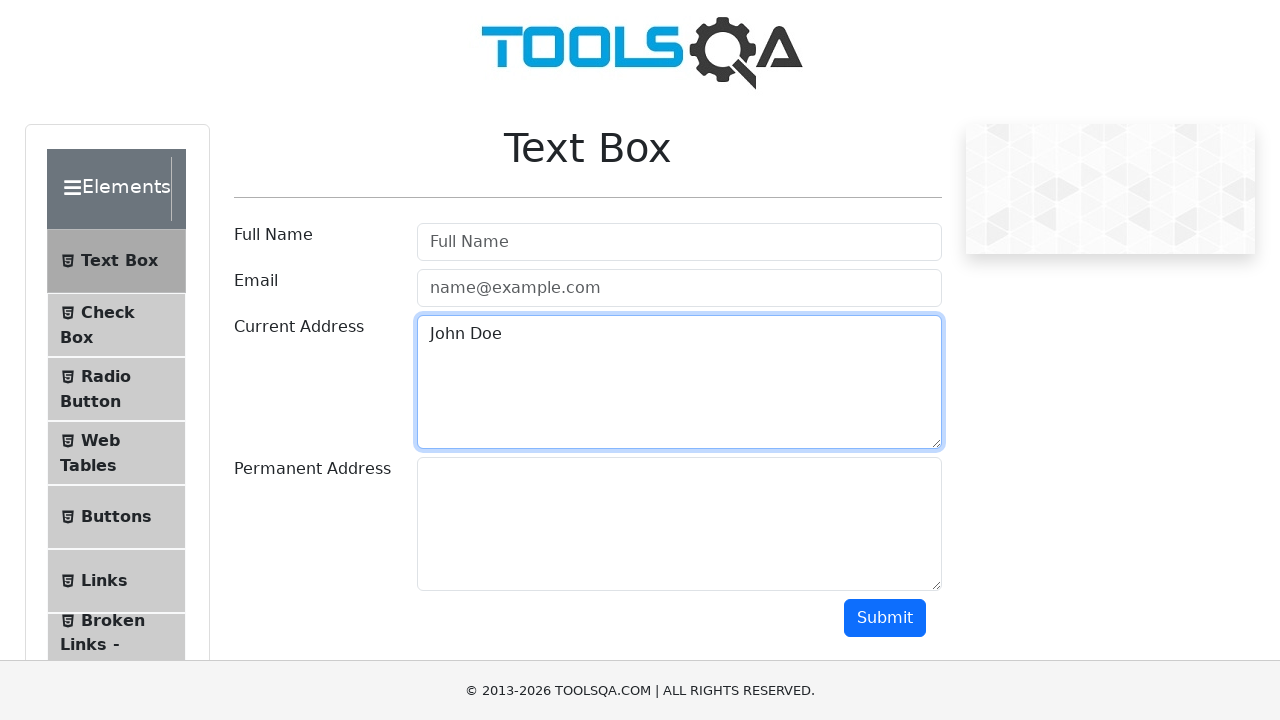